Demonstrates right-click context menu functionality by performing a right-click action on a button element

Starting URL: http://swisnl.github.io/jQuery-contextMenu/demo.html

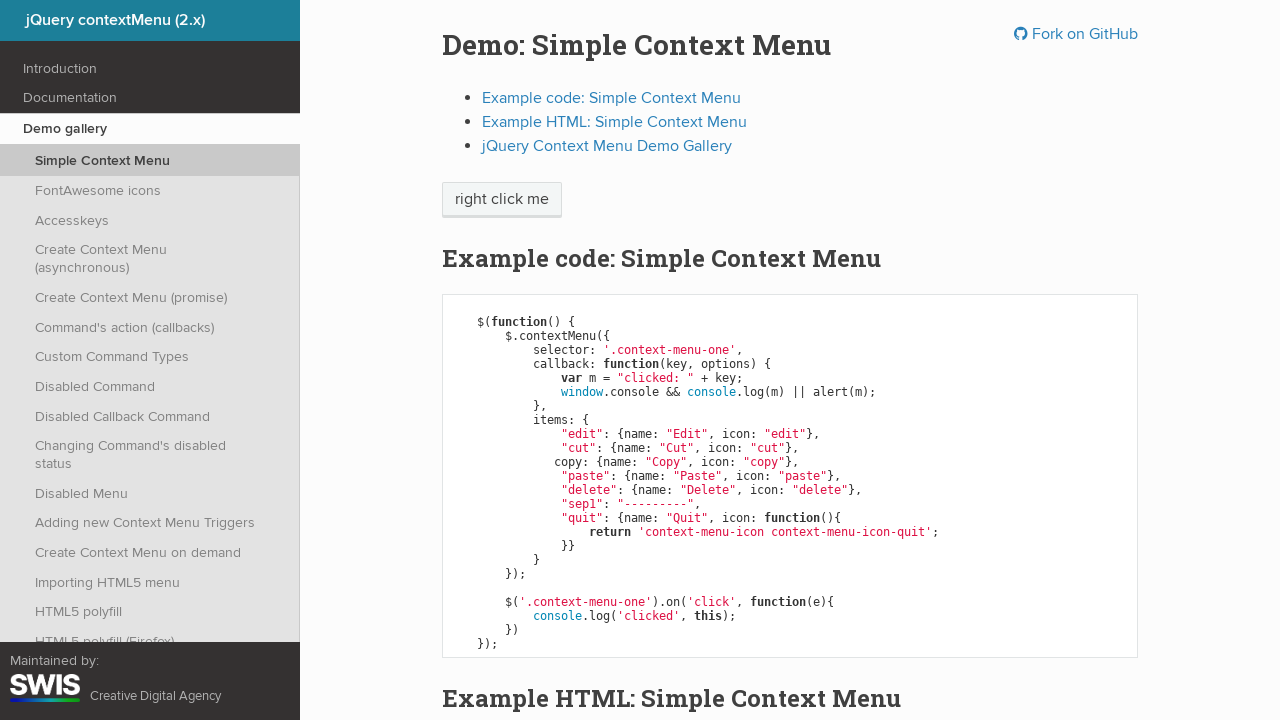

Located the context menu button element
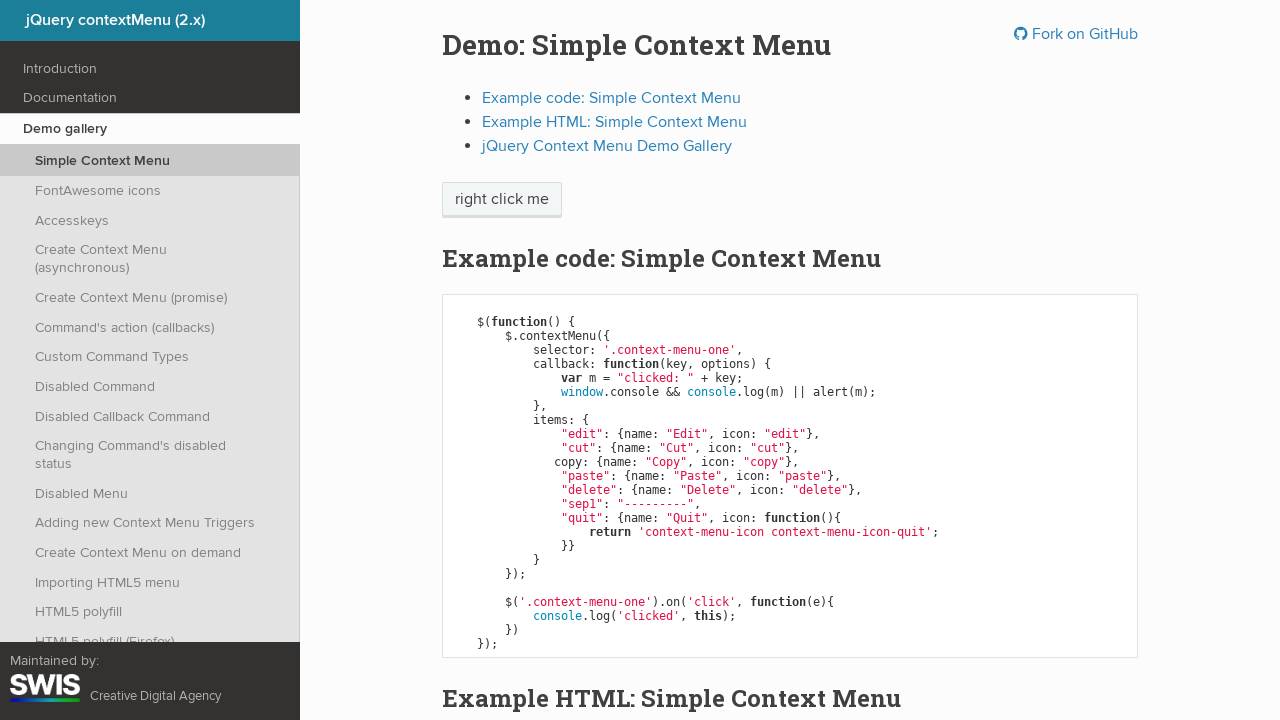

Performed right-click on the context menu button at (502, 200) on xpath=//span[@class='context-menu-one btn btn-neutral']
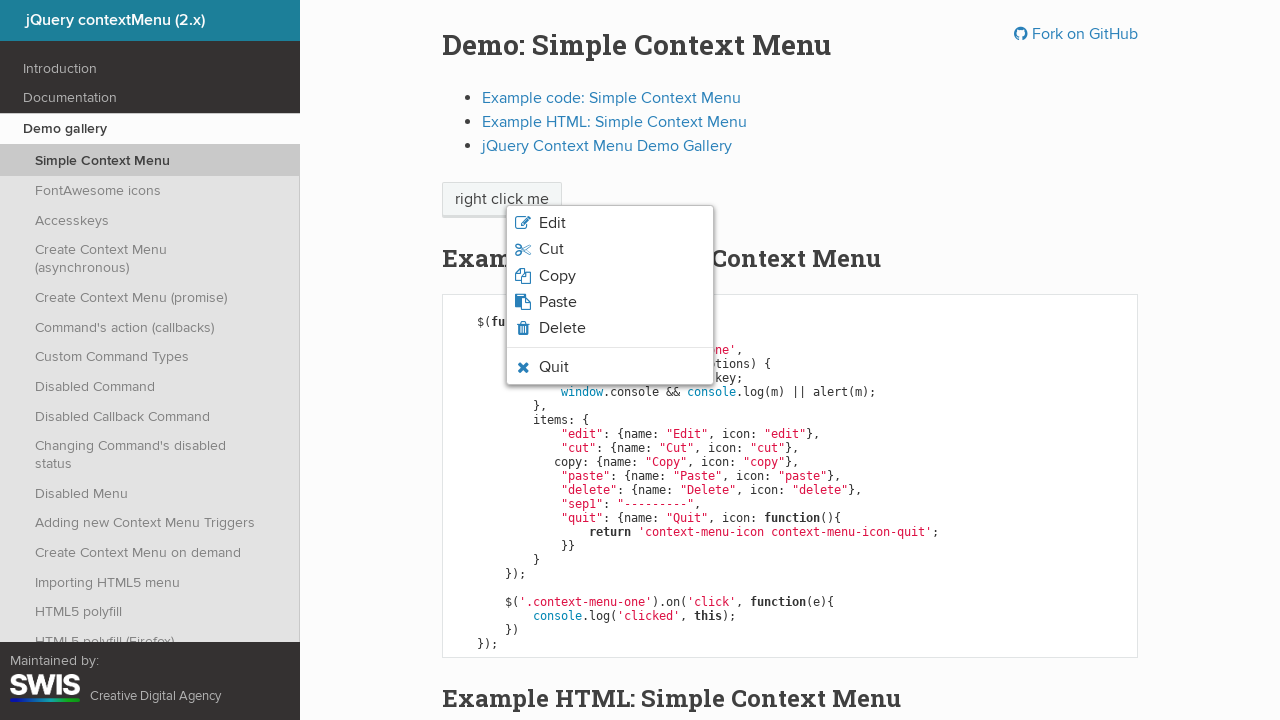

Context menu appeared and became visible
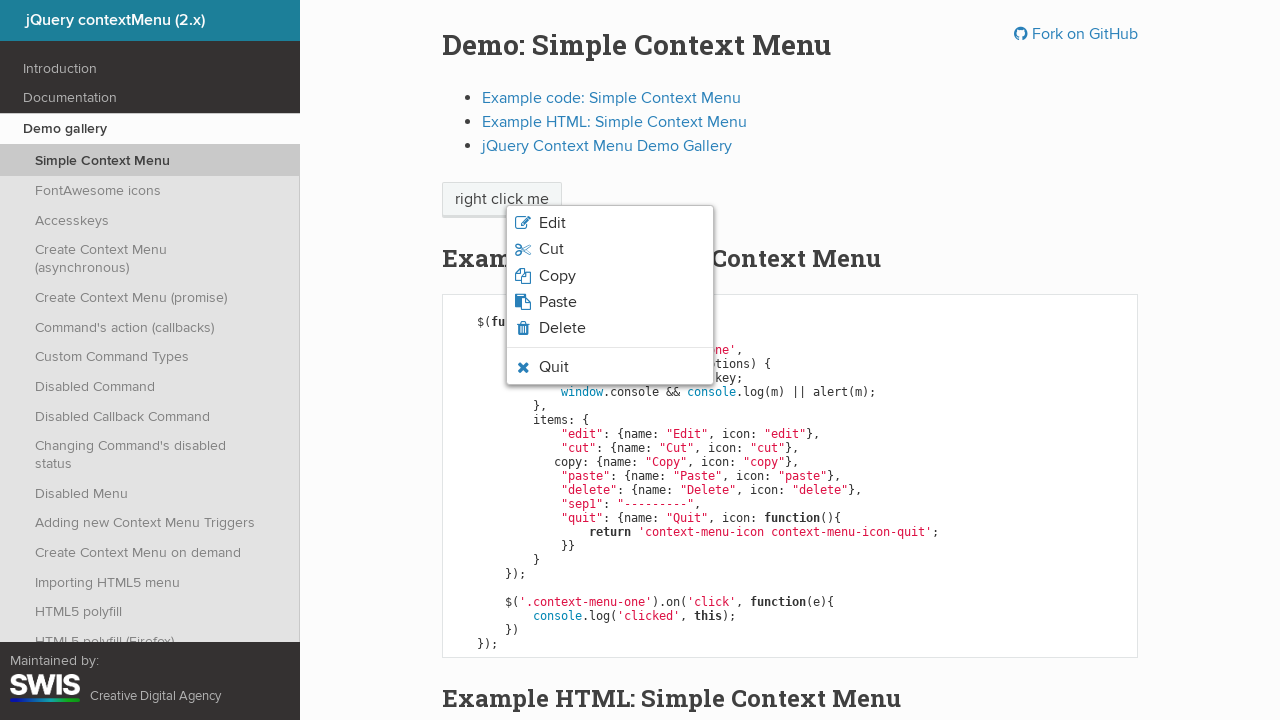

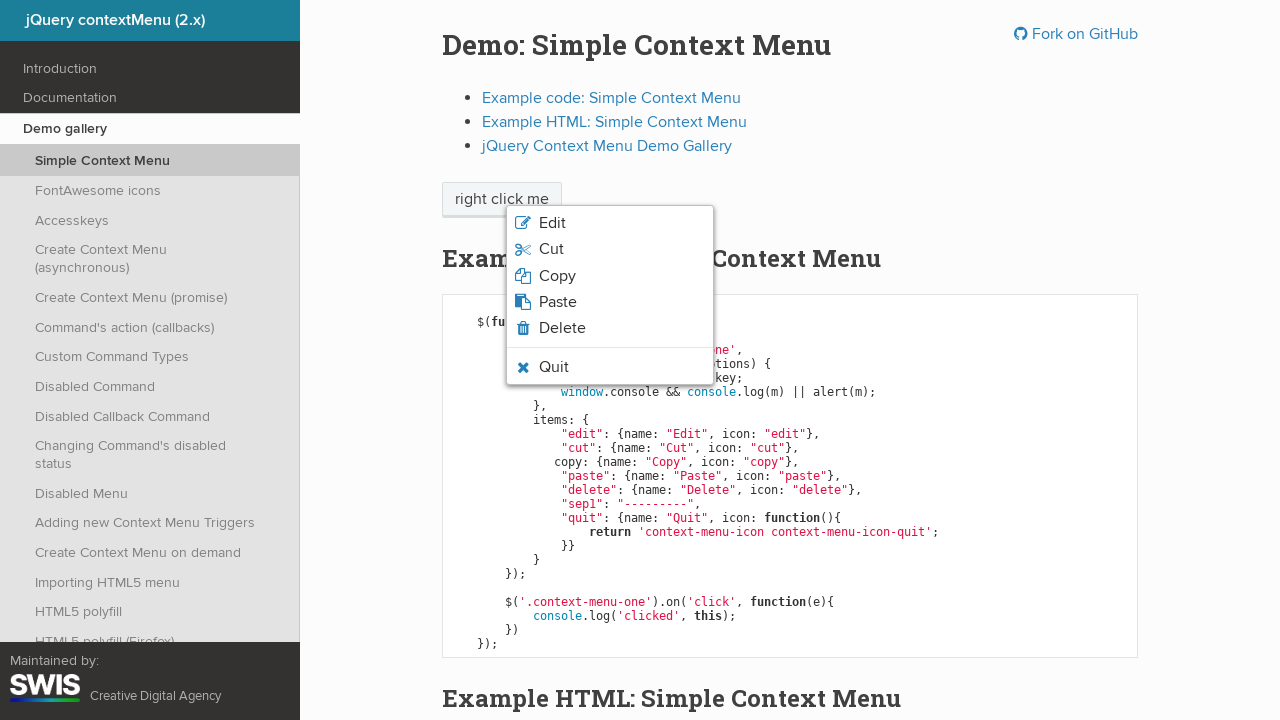